Fills out the complete practice form with all fields including name, email, gender, phone, birthdate, subjects, hobbies, picture upload, address, state and city, then verifies the submission modal displays correct values.

Starting URL: https://demoqa.com/automation-practice-form

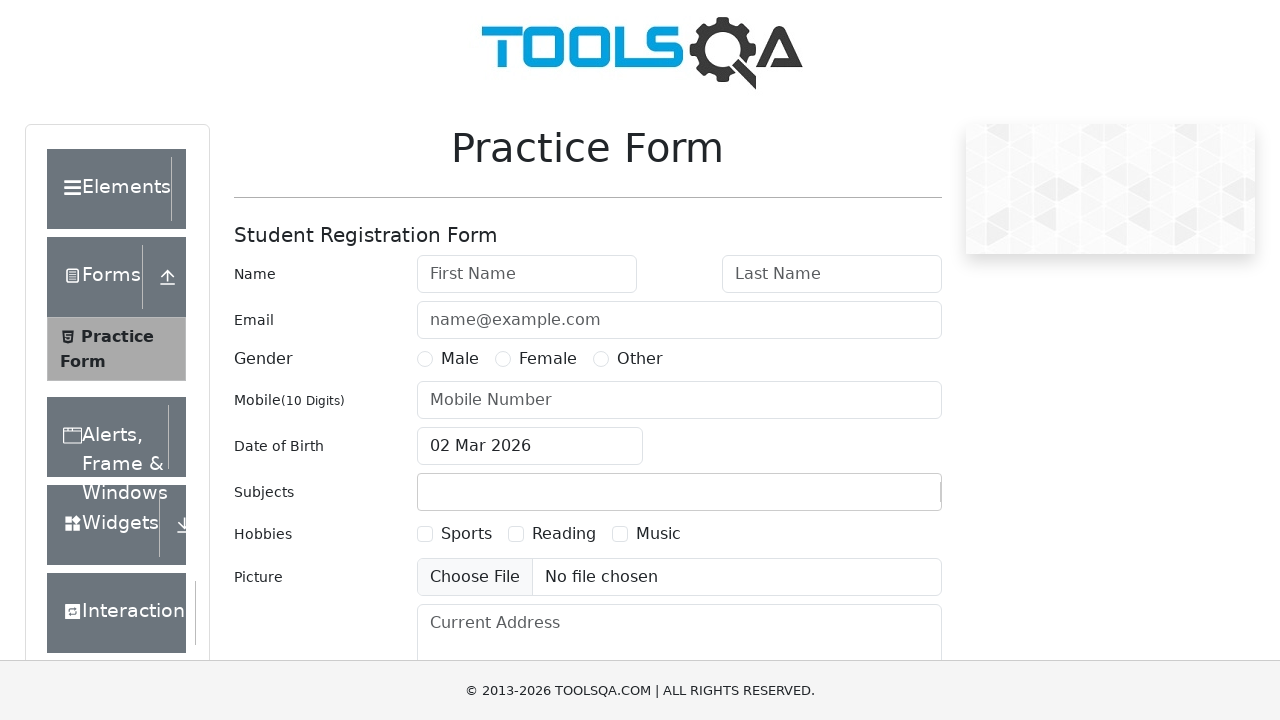

Filled first name field with 'Alex' on #firstName
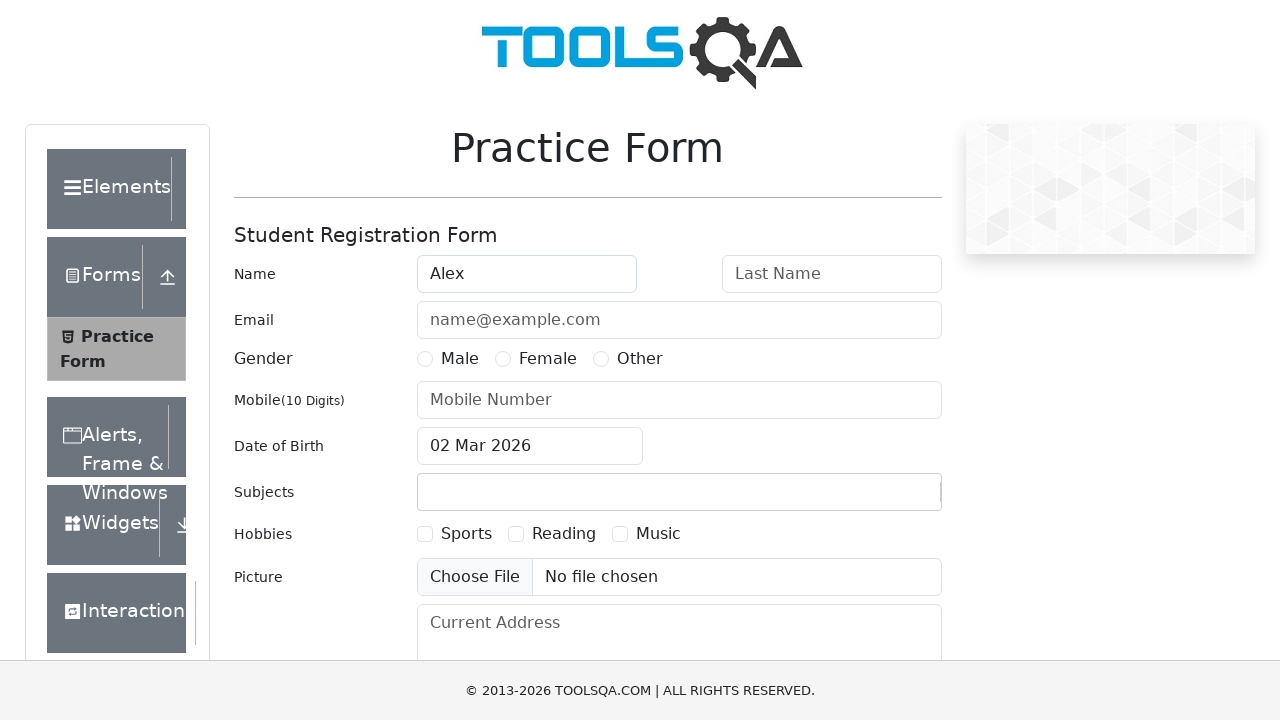

Filled last name field with 'Nyashin' on #lastName
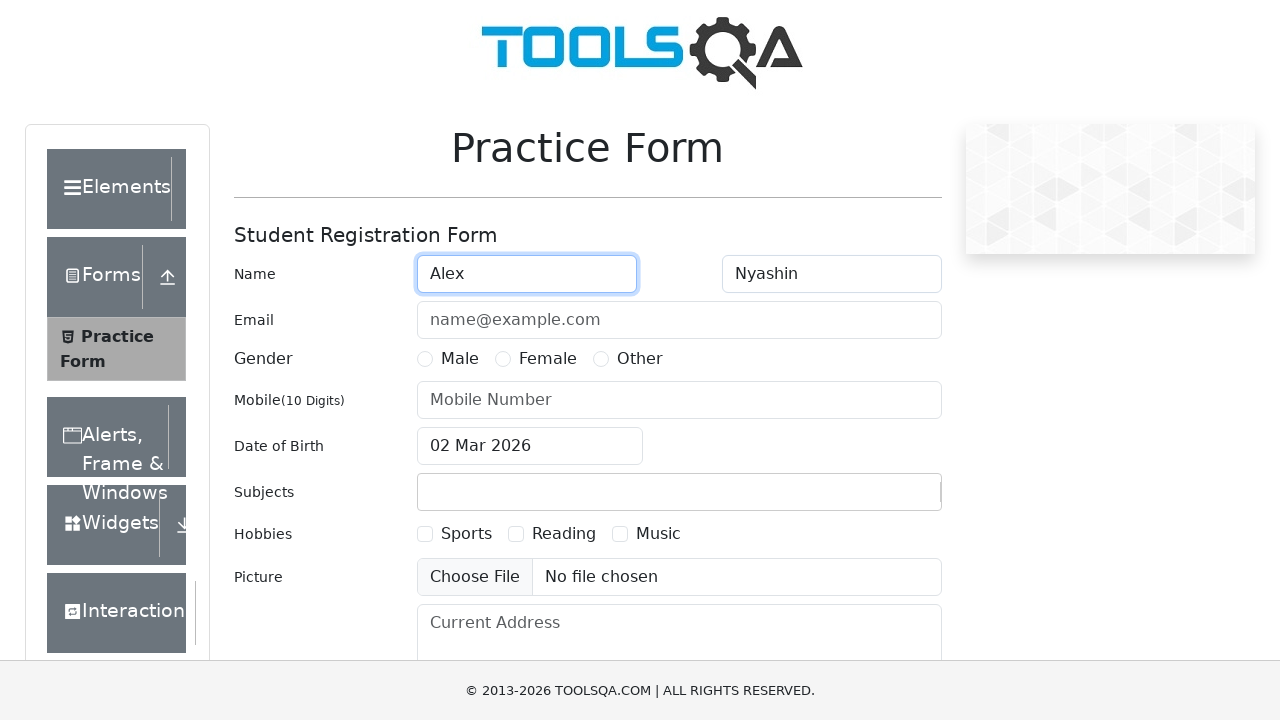

Filled email field with 'nyashin@test.com' on #userEmail
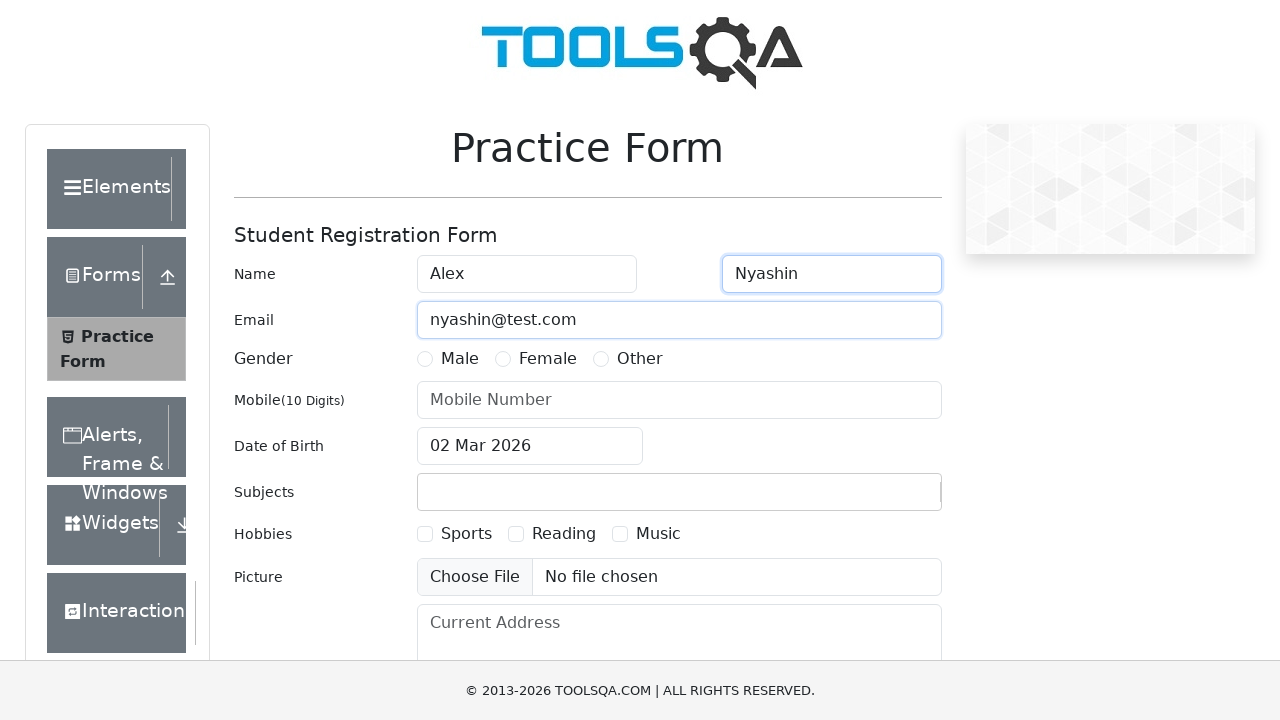

Selected Male gender option at (460, 359) on label[for='gender-radio-1']
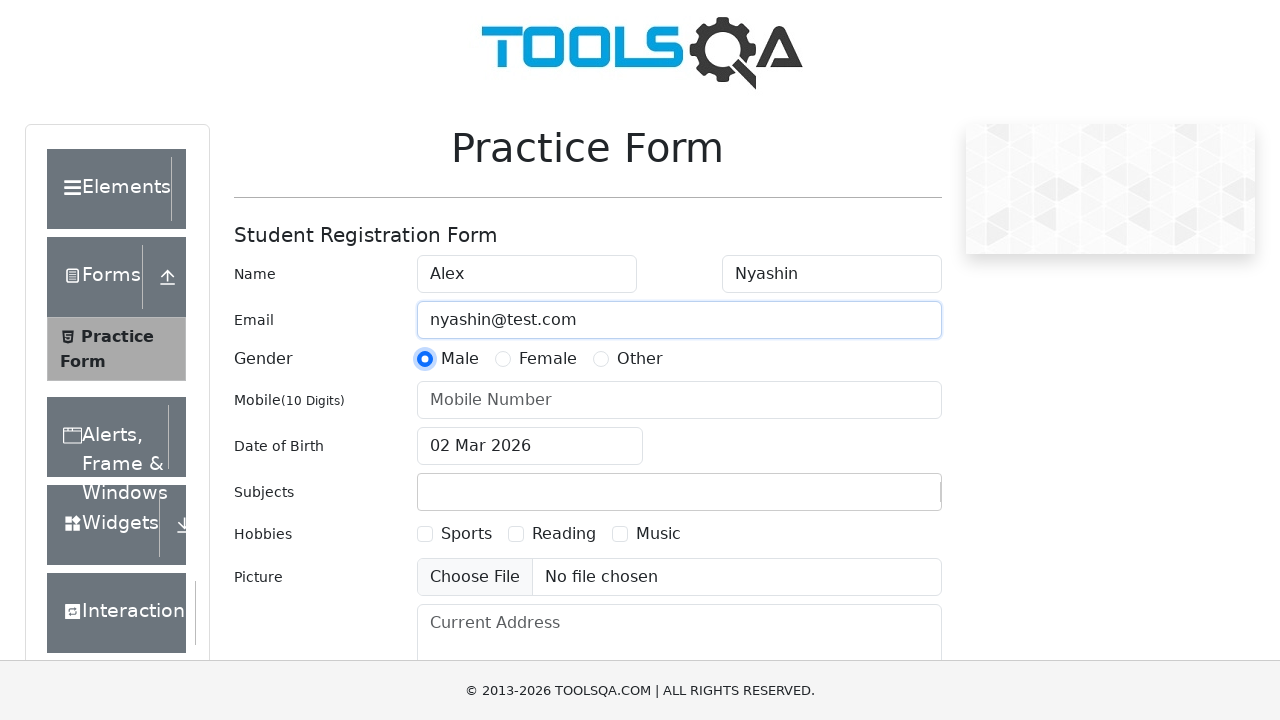

Filled phone number field with '8905478547' on #userNumber
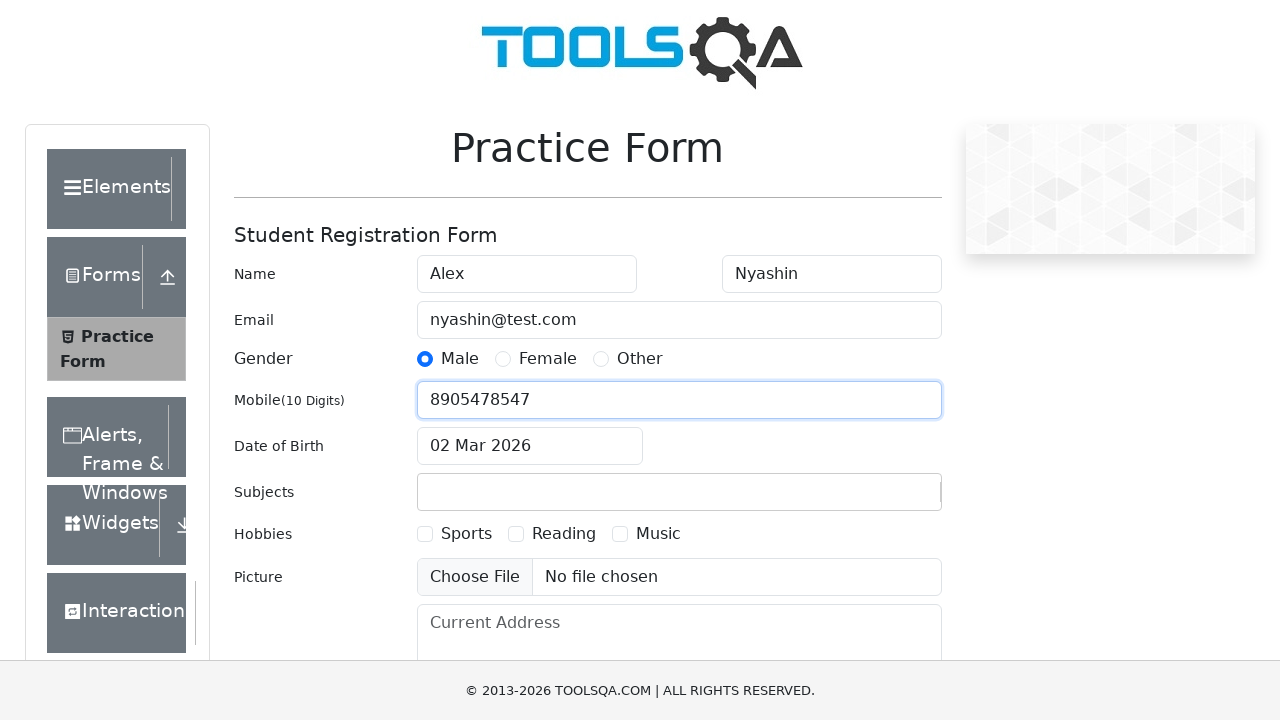

Clicked on date of birth picker to open calendar at (530, 446) on #dateOfBirthInput
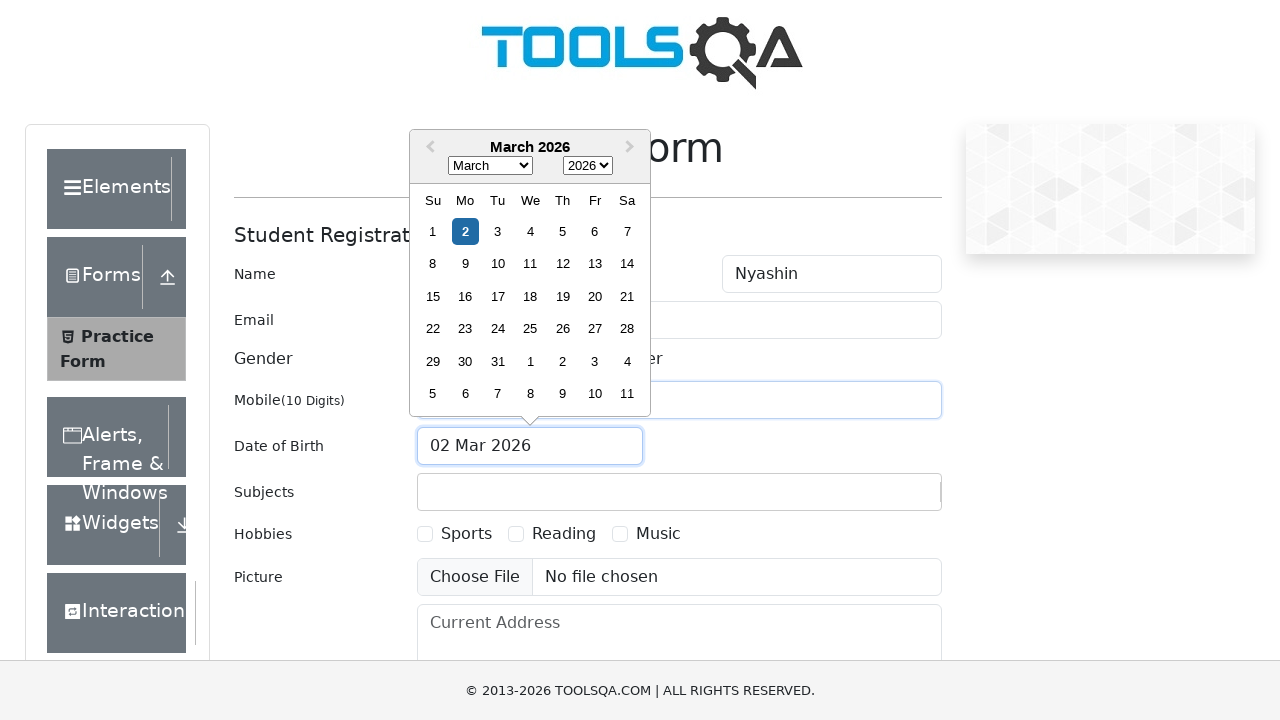

Selected year 1996 from date picker on .react-datepicker__year-select
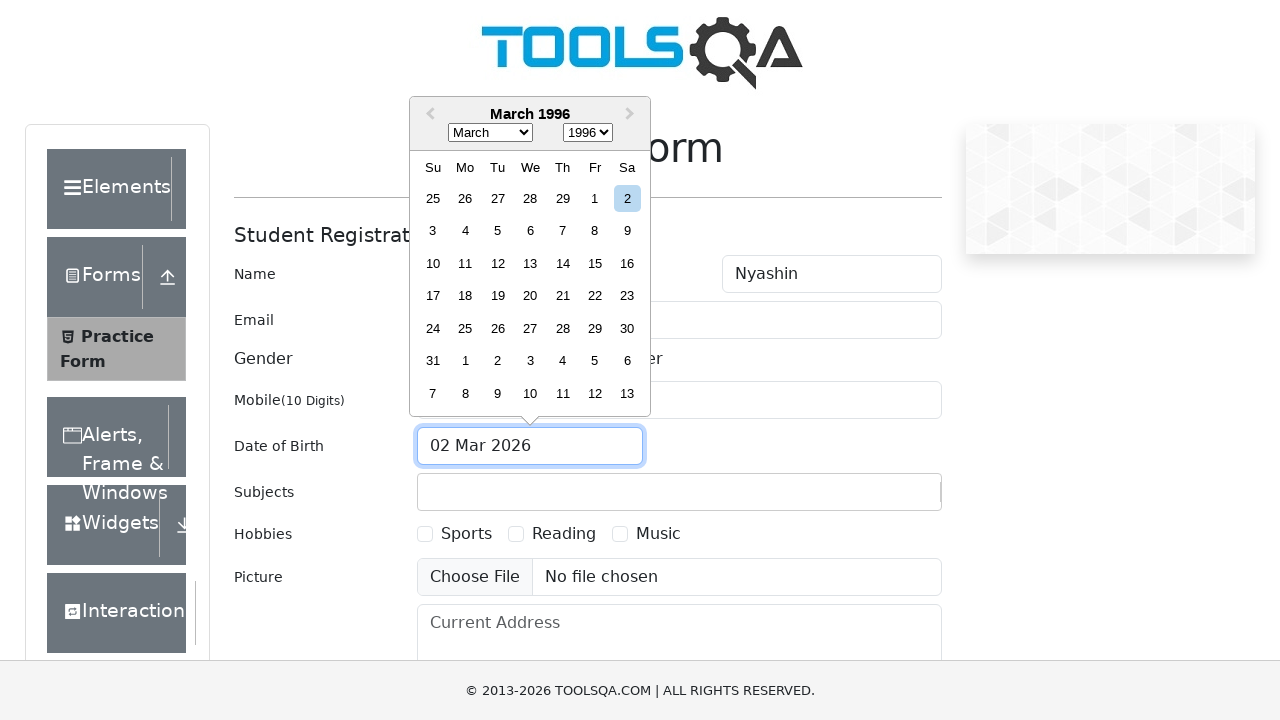

Selected month July (index 6) from date picker on .react-datepicker__month-select
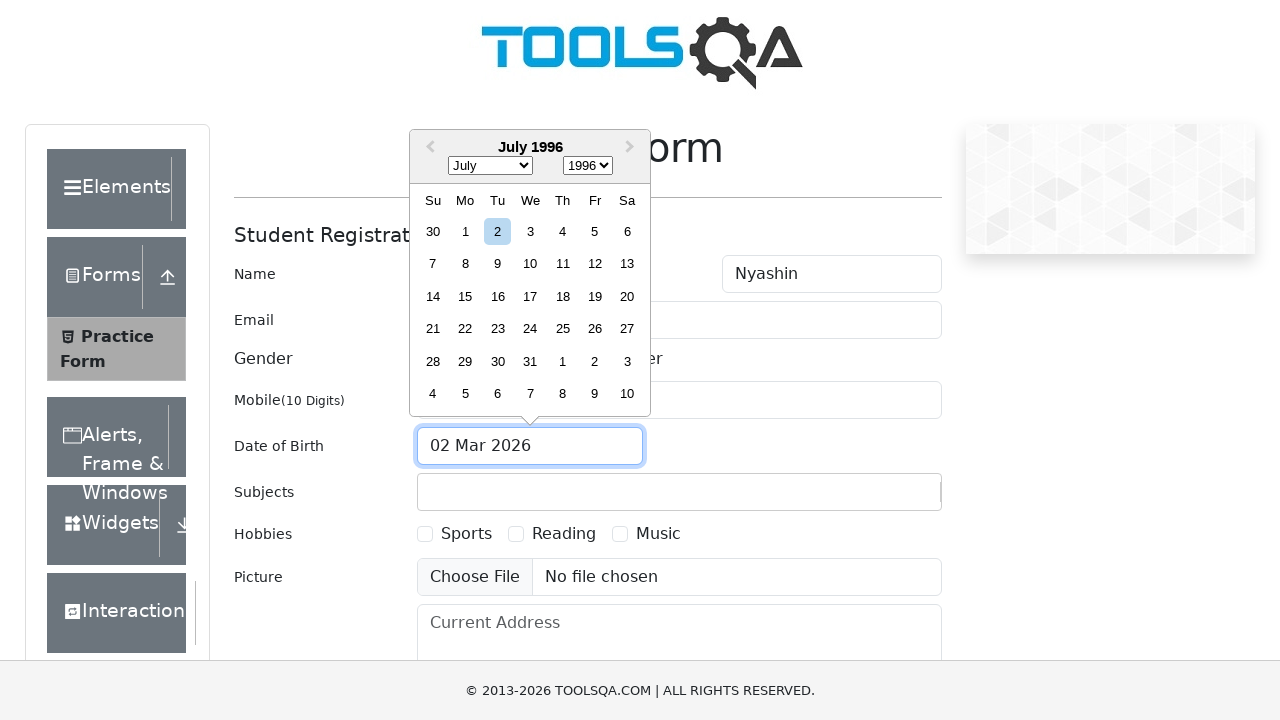

Selected day 7 from date picker, birth date set to July 7, 1996 at (433, 264) on .react-datepicker__day--007:not(.react-datepicker__day--outside-month)
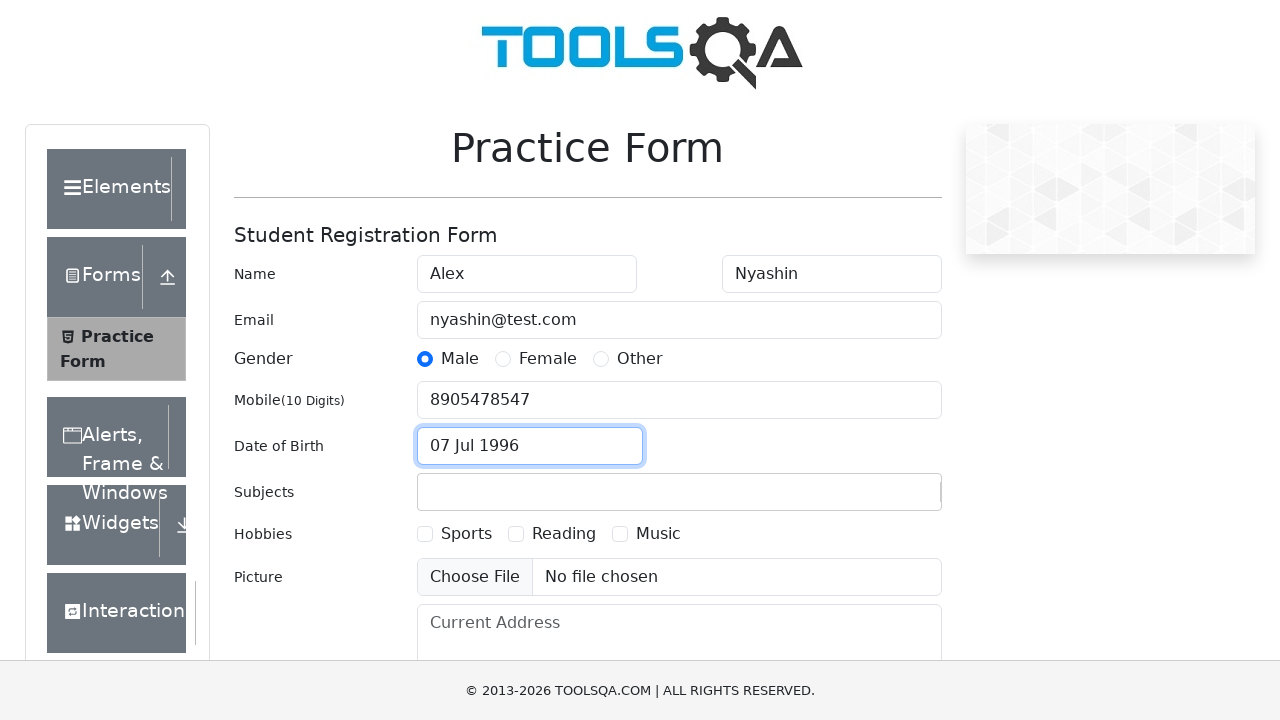

Typed 'Maths' into subjects input field on #subjectsInput
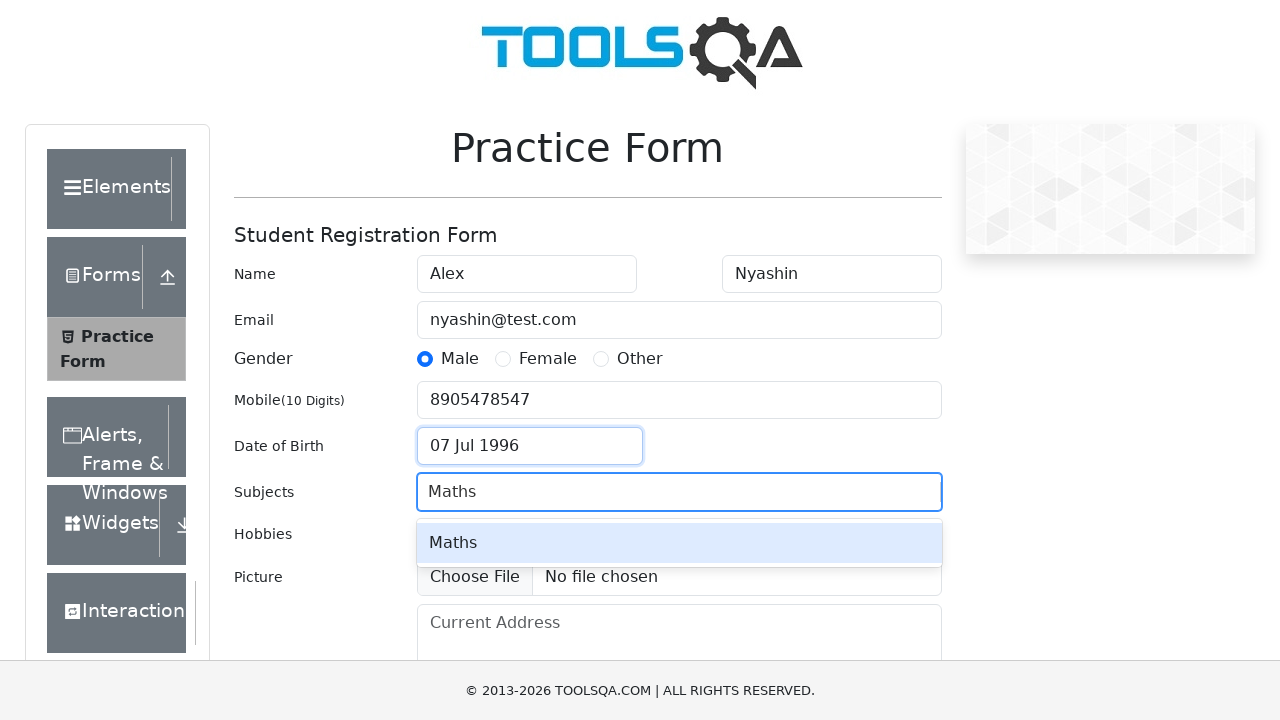

Pressed Enter to confirm Maths subject on #subjectsInput
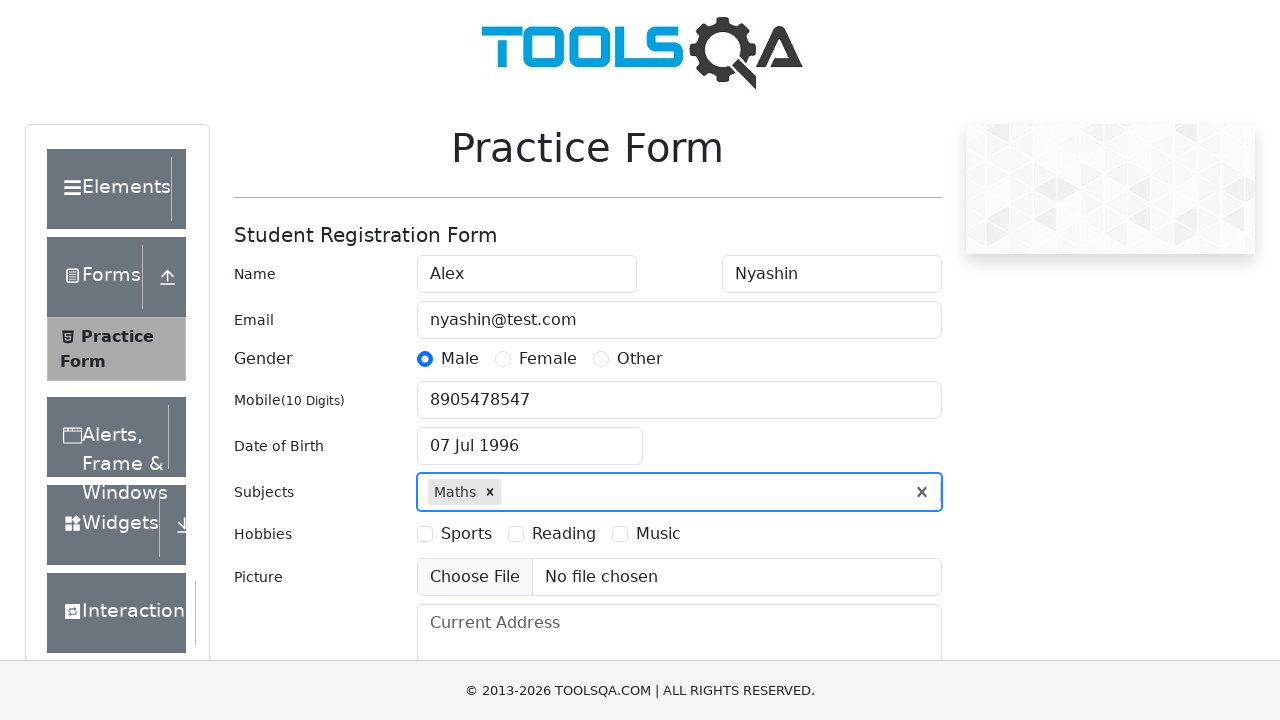

Selected Sports hobby checkbox at (466, 534) on label[for='hobbies-checkbox-1']
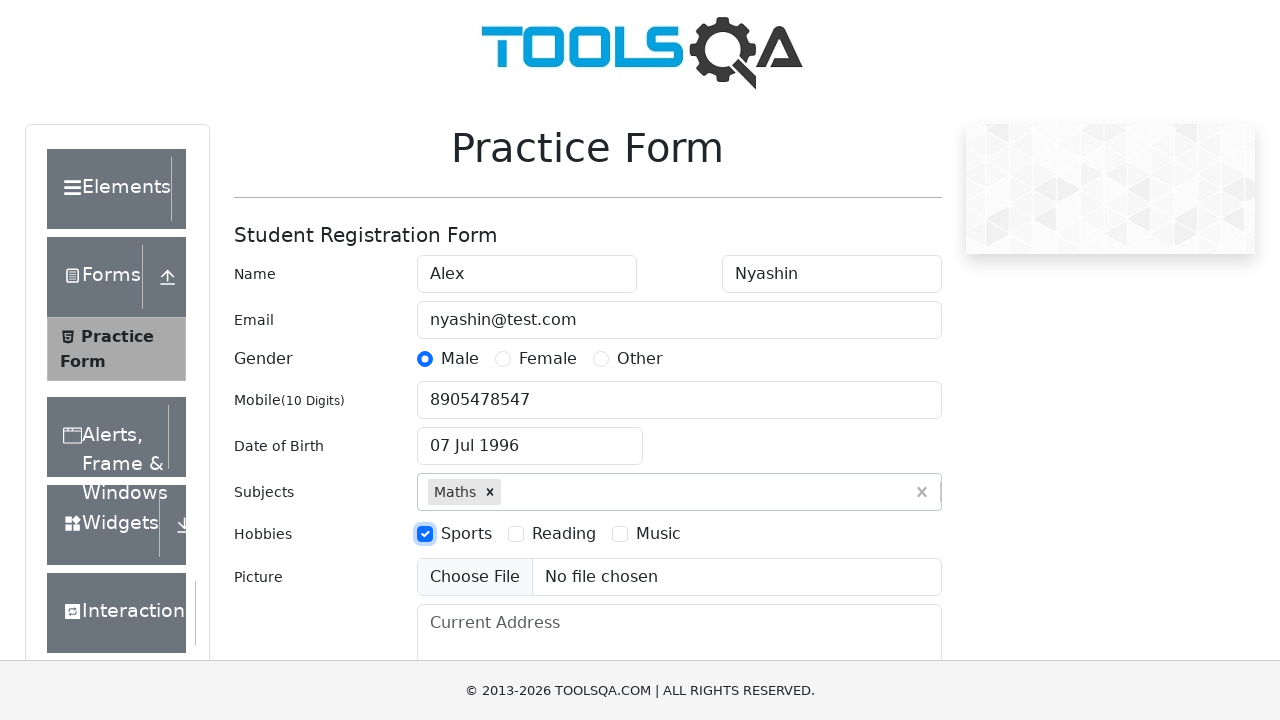

Filled current address field with 'Moscow' on #currentAddress
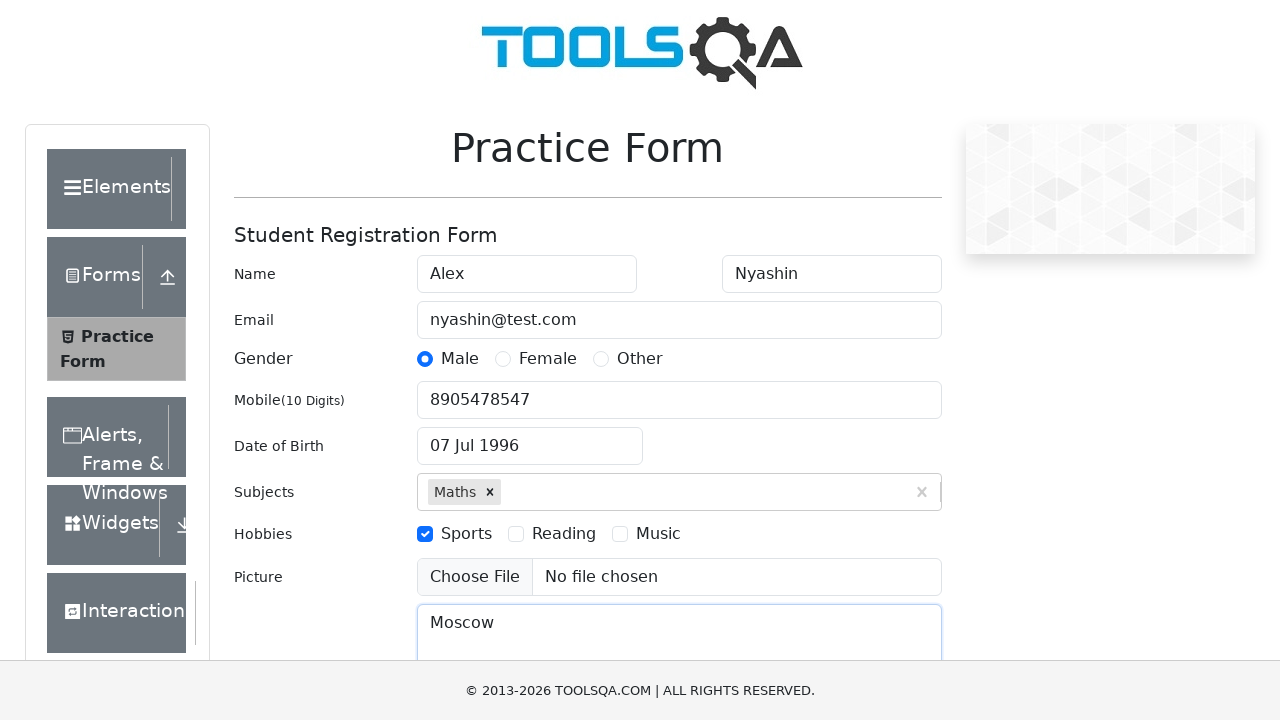

Clicked on state selector dropdown at (527, 437) on #state
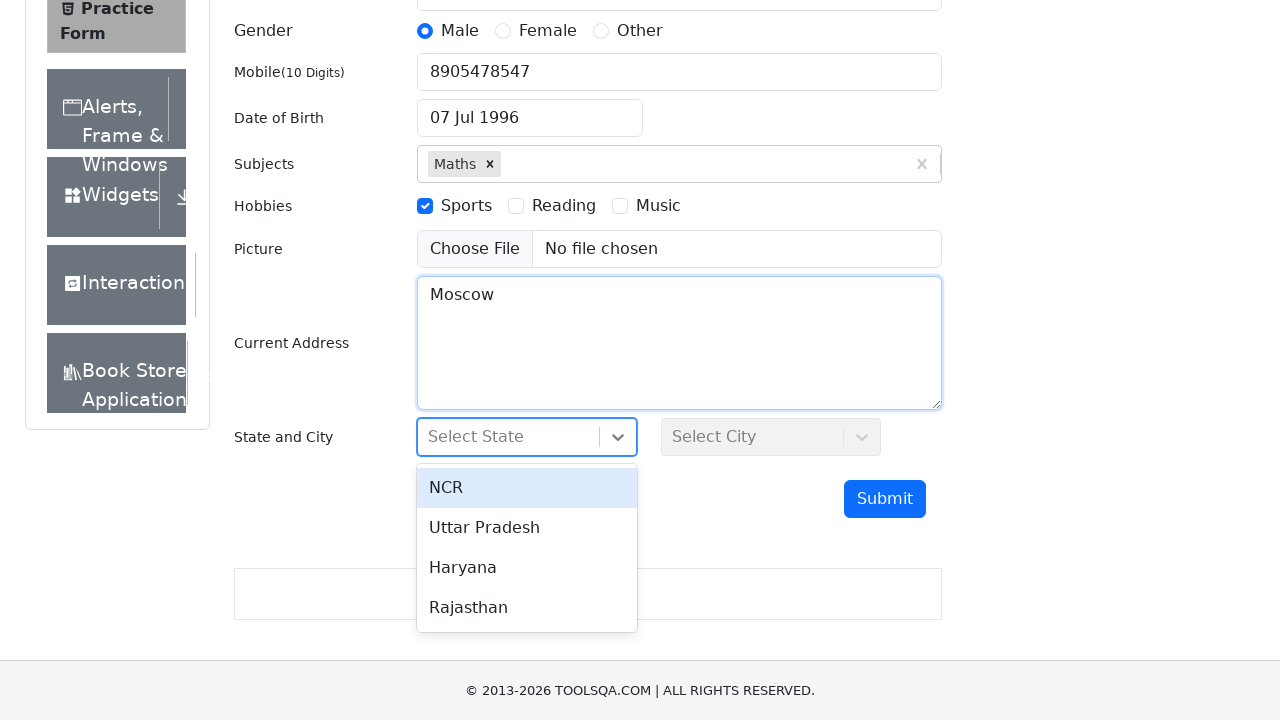

Selected NCR state from dropdown at (527, 488) on #react-select-3-option-0
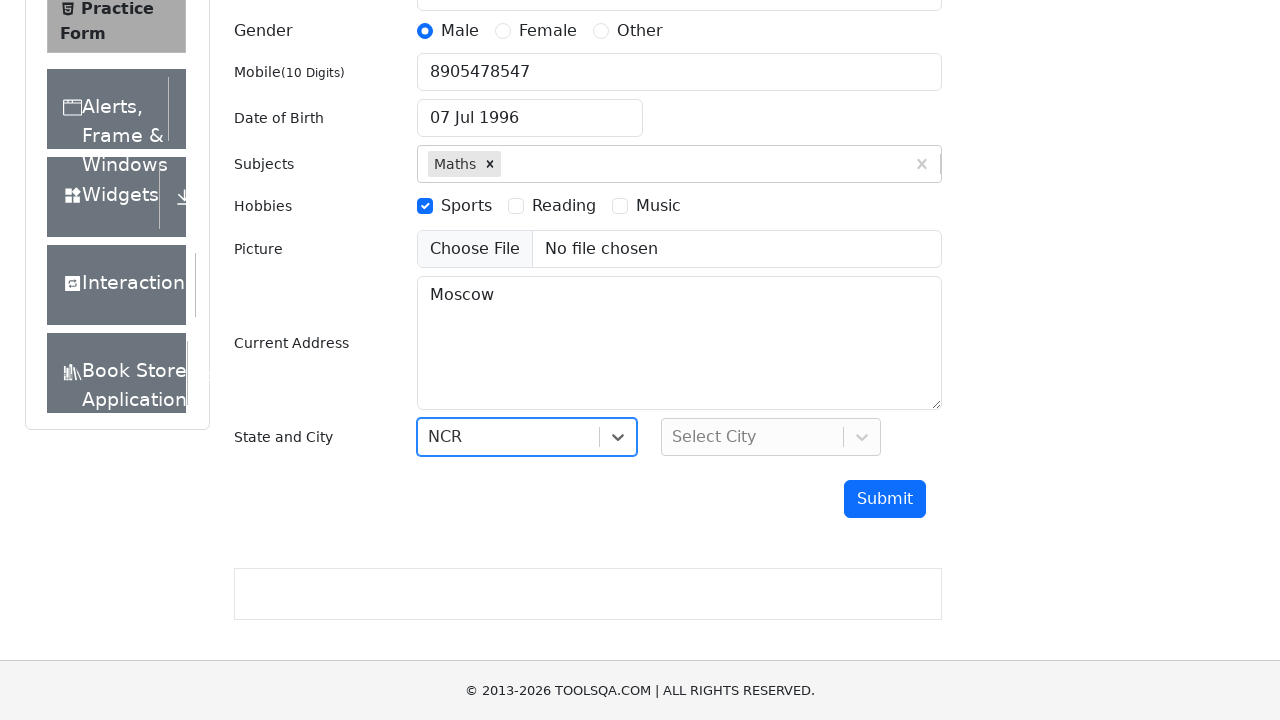

Clicked on city selector dropdown at (771, 437) on #city
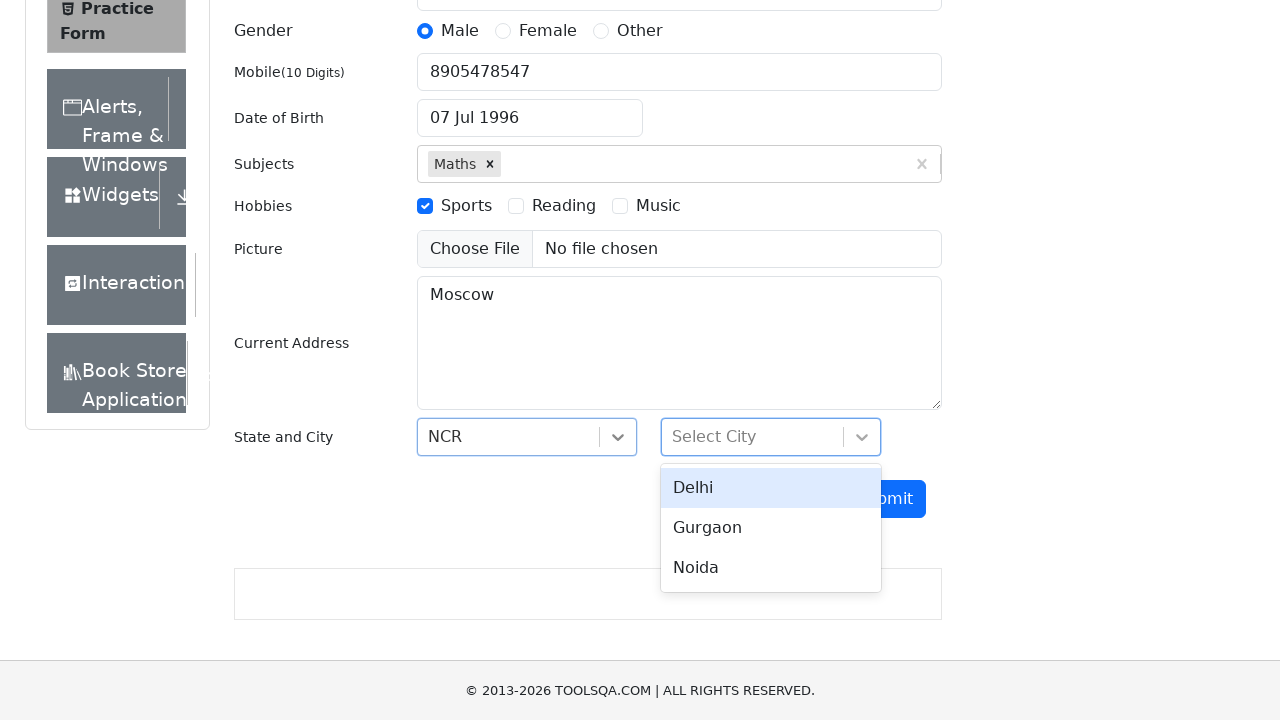

Selected Delhi city from dropdown at (771, 488) on #react-select-4-option-0
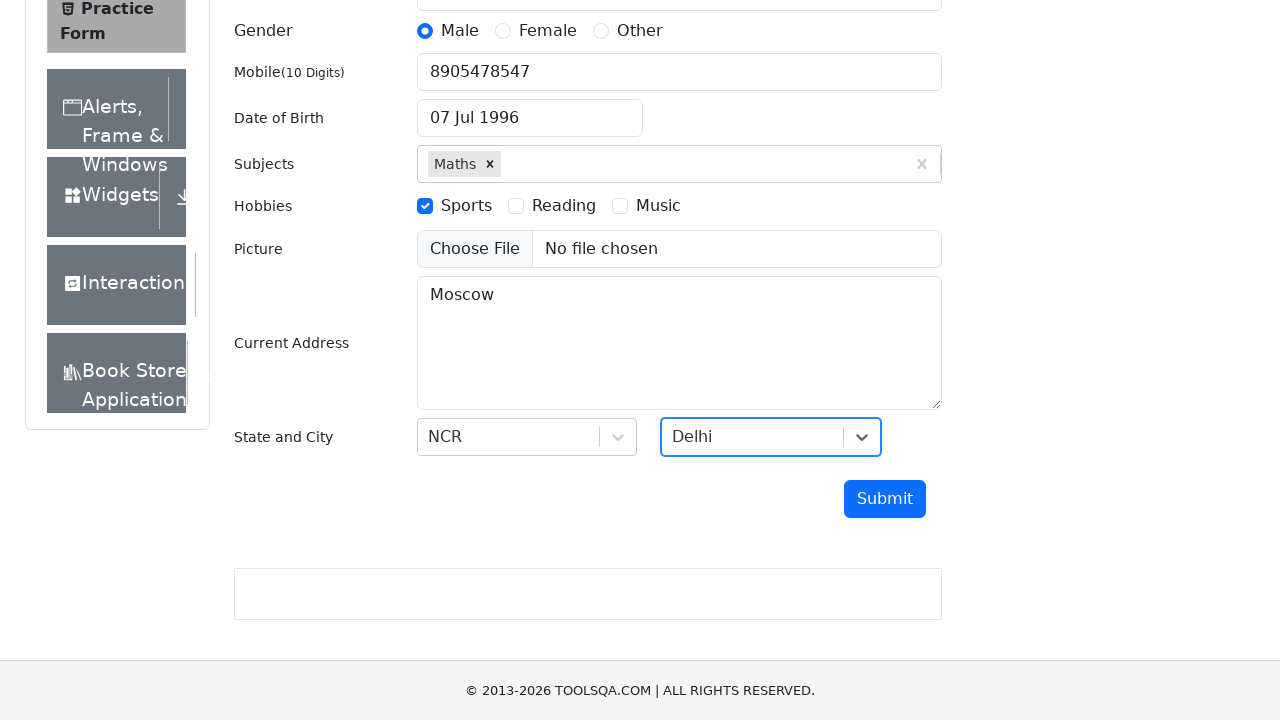

Clicked submit button to submit the practice form at (885, 499) on #submit
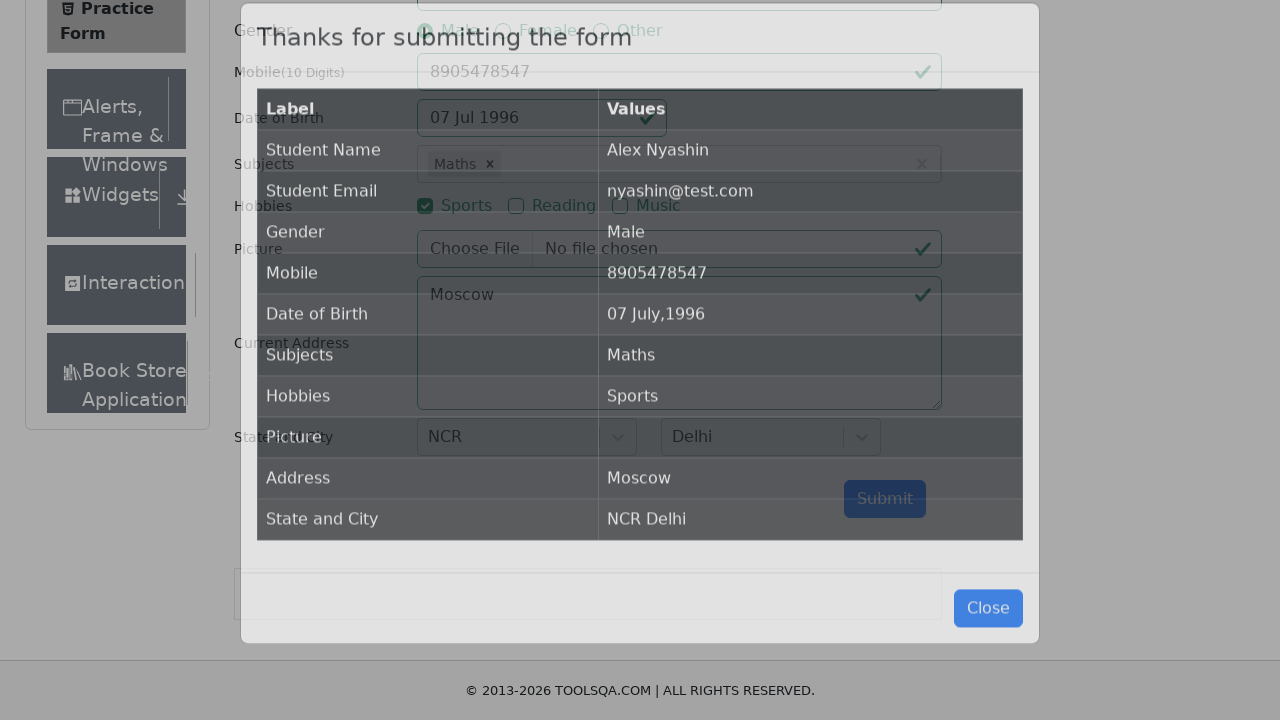

Submission modal appeared with title
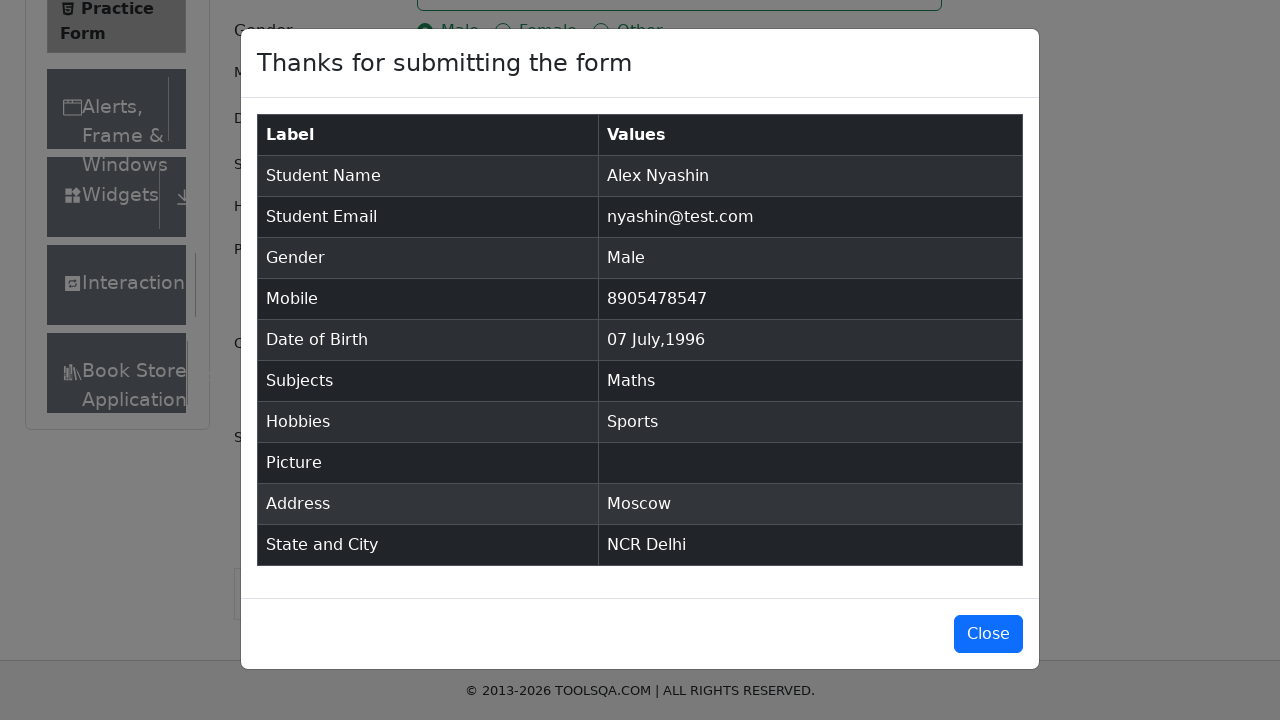

Submission confirmation table loaded and displayed
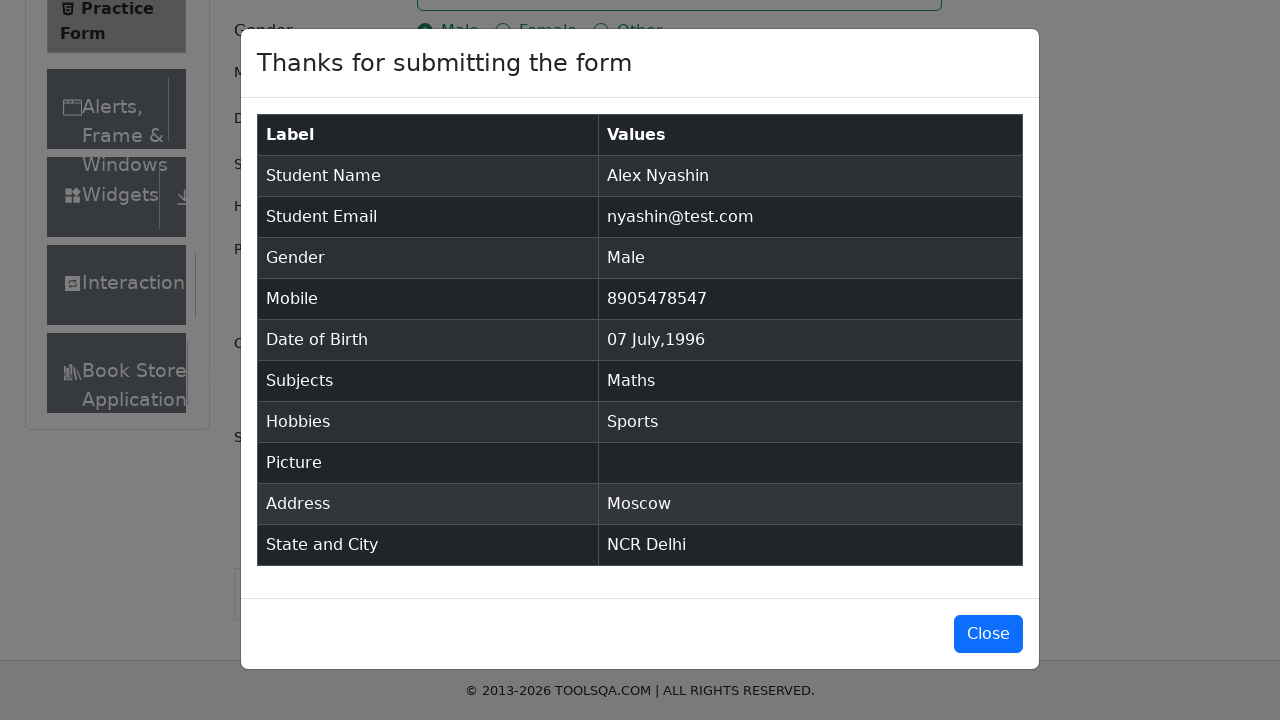

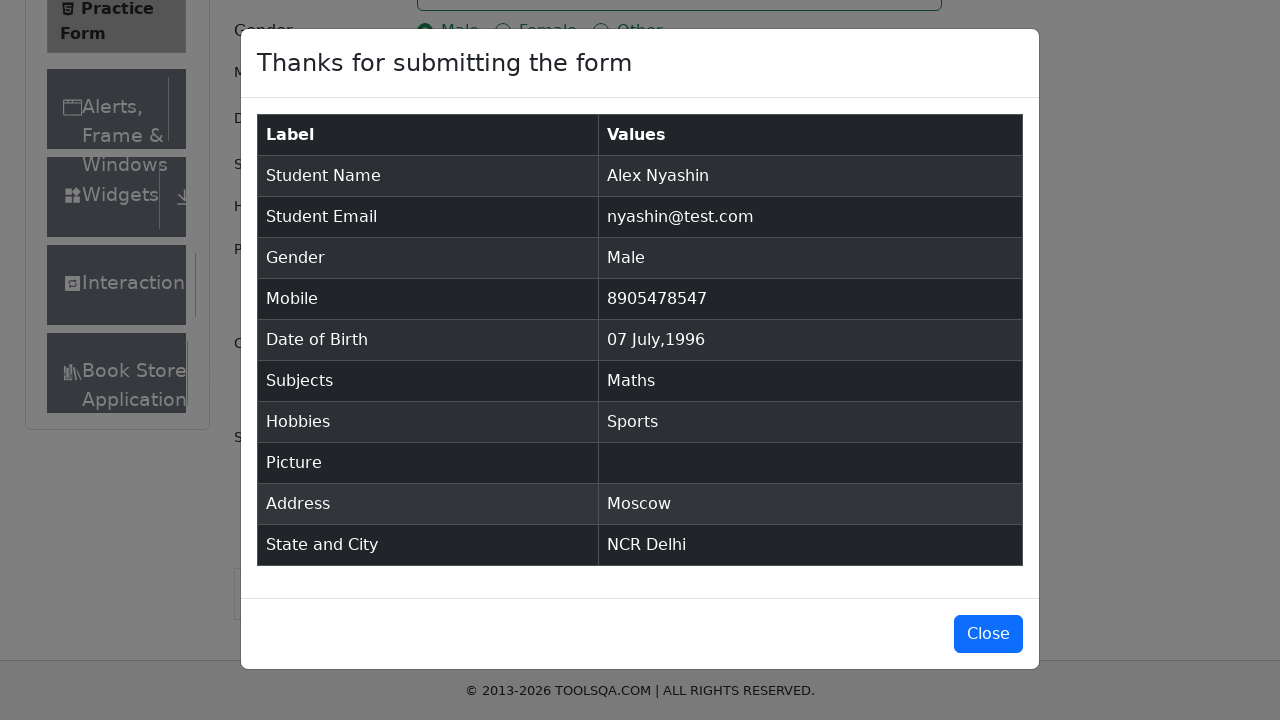